Fills out a dummy ticket booking form including personal details, travel information, and billing address, then verifies the order total matches the product price

Starting URL: https://www.dummyticket.com/dummy-ticket-for-visa-application/

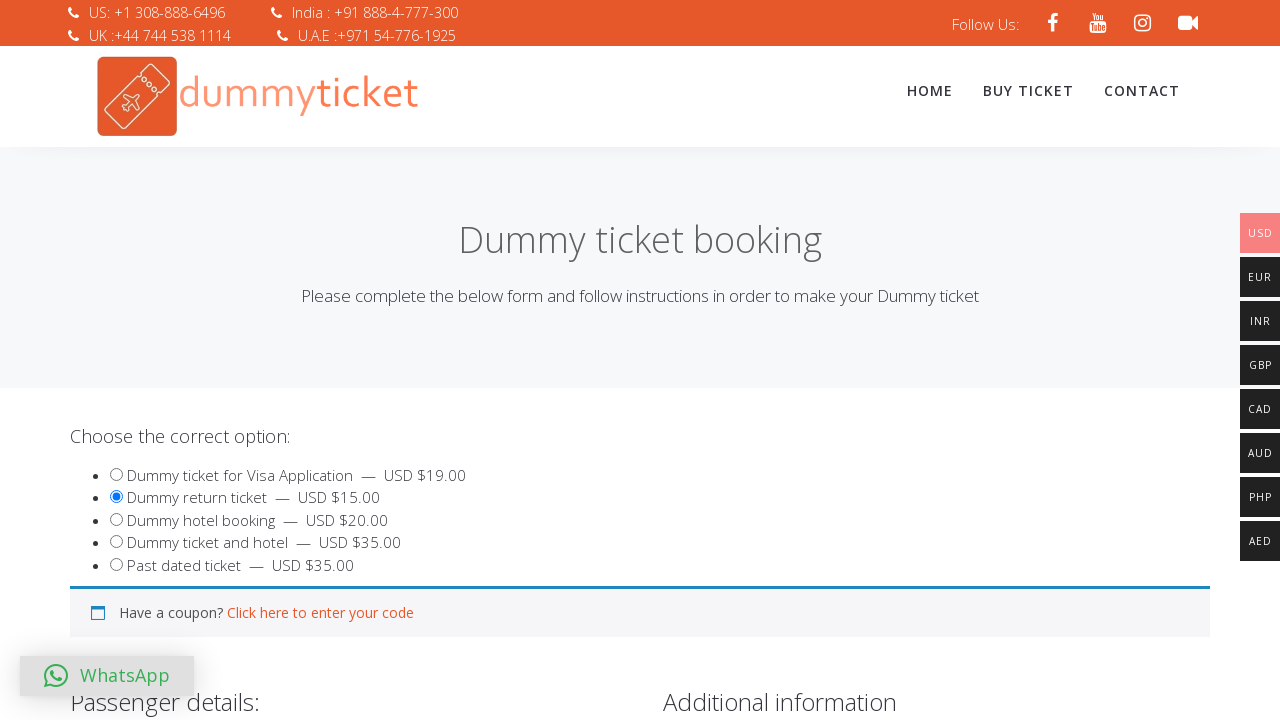

Clicked on dummy ticket product at (116, 474) on xpath=//*[@id='product_549']
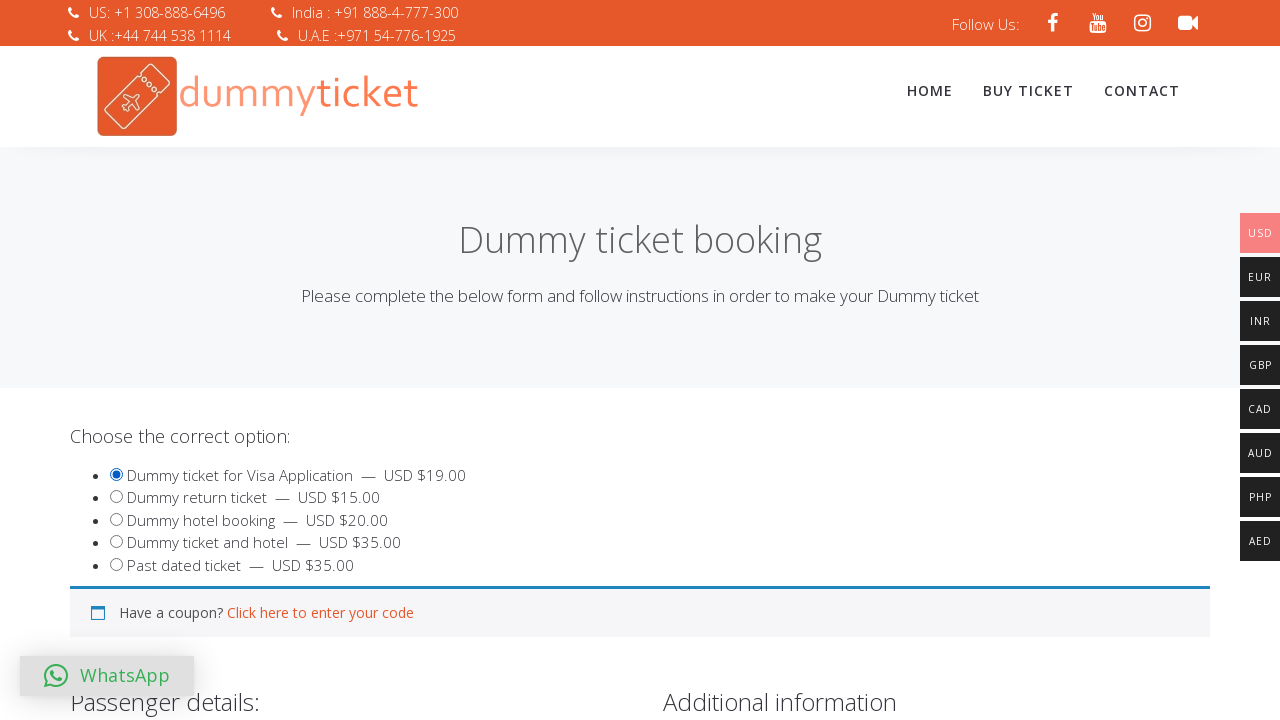

Retrieved product price for verification
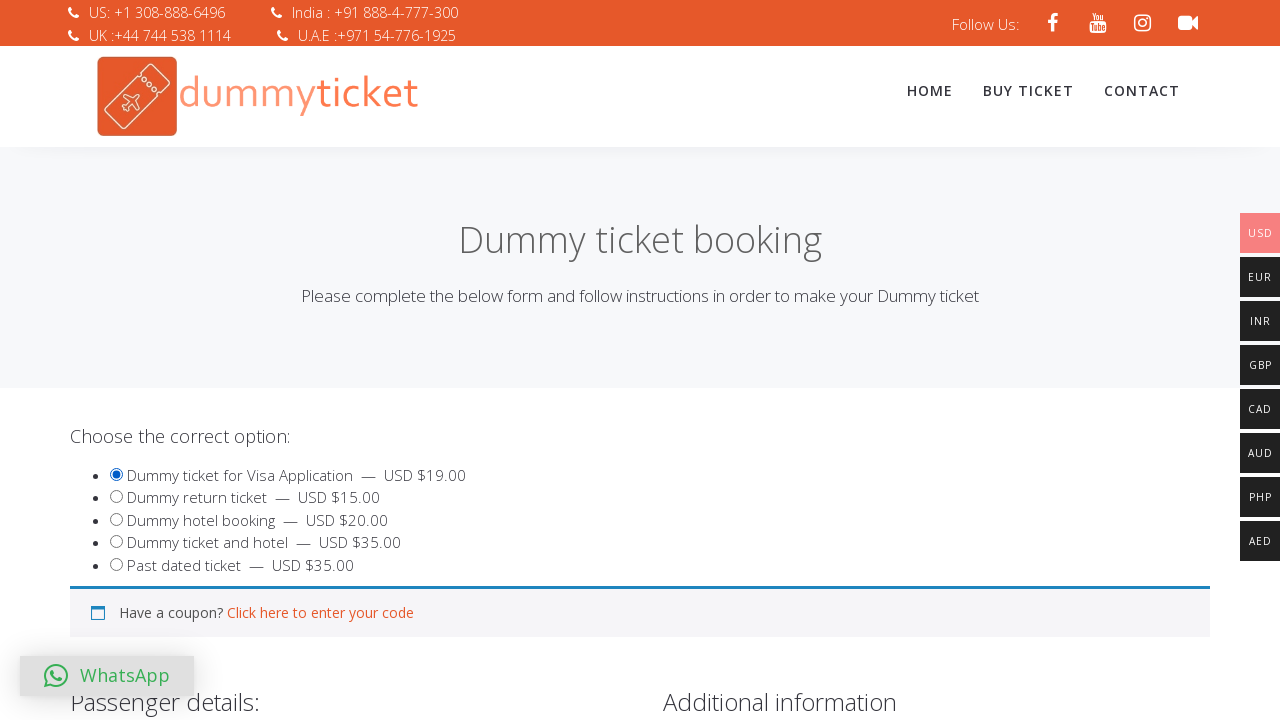

Filled traveler first name as 'Rajesh' on //input[@id='travname']
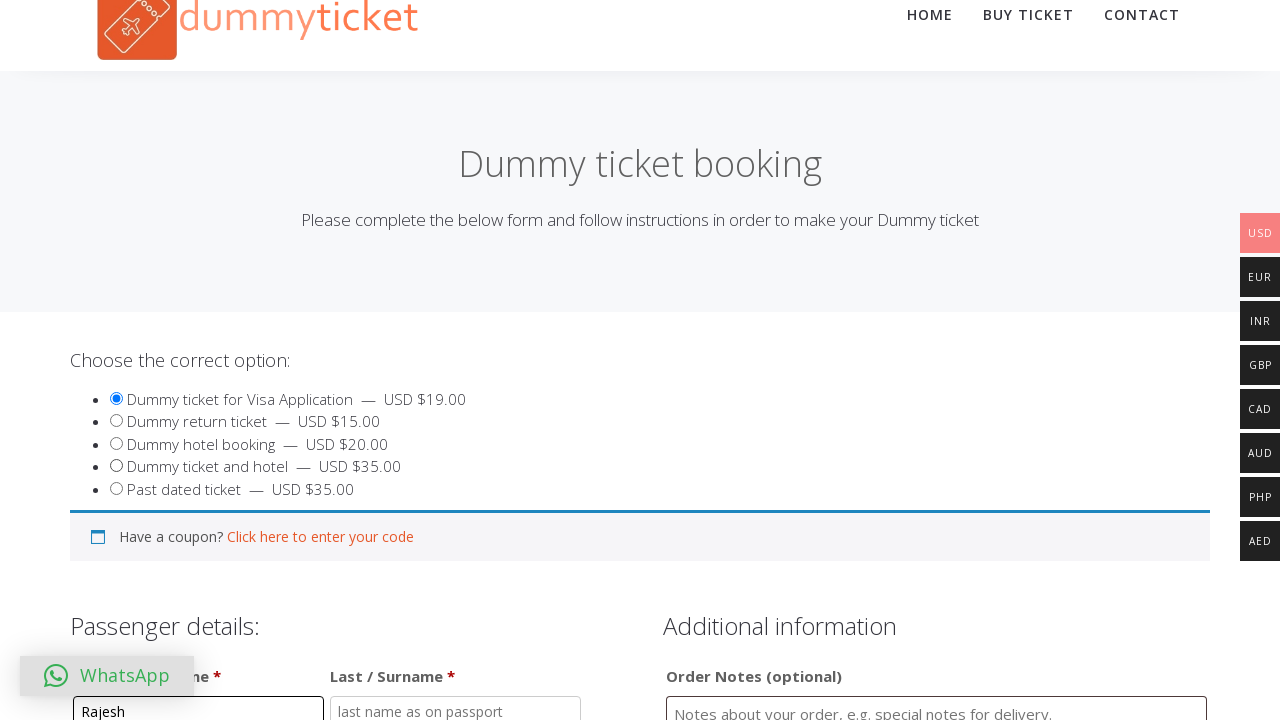

Filled traveler last name as 'Kumar' on //input[@id='travlastname']
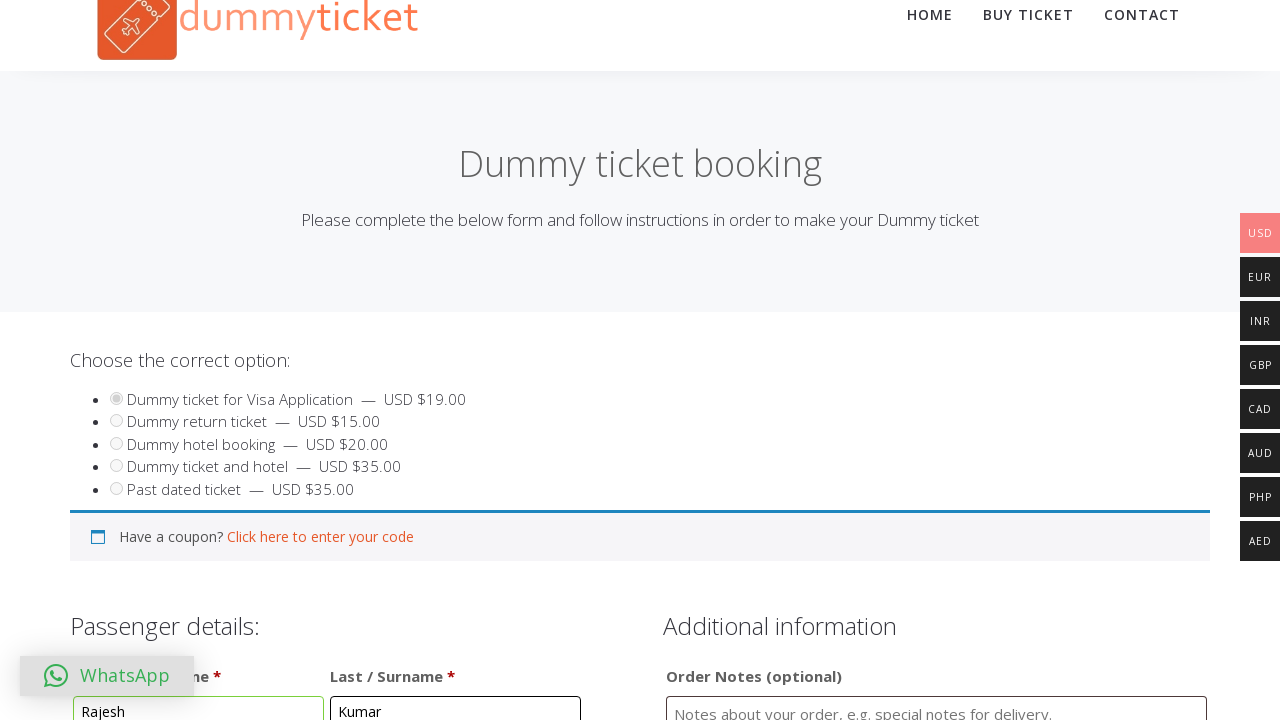

Clicked on last name field at (456, 705) on xpath=//input[@id='travlastname']
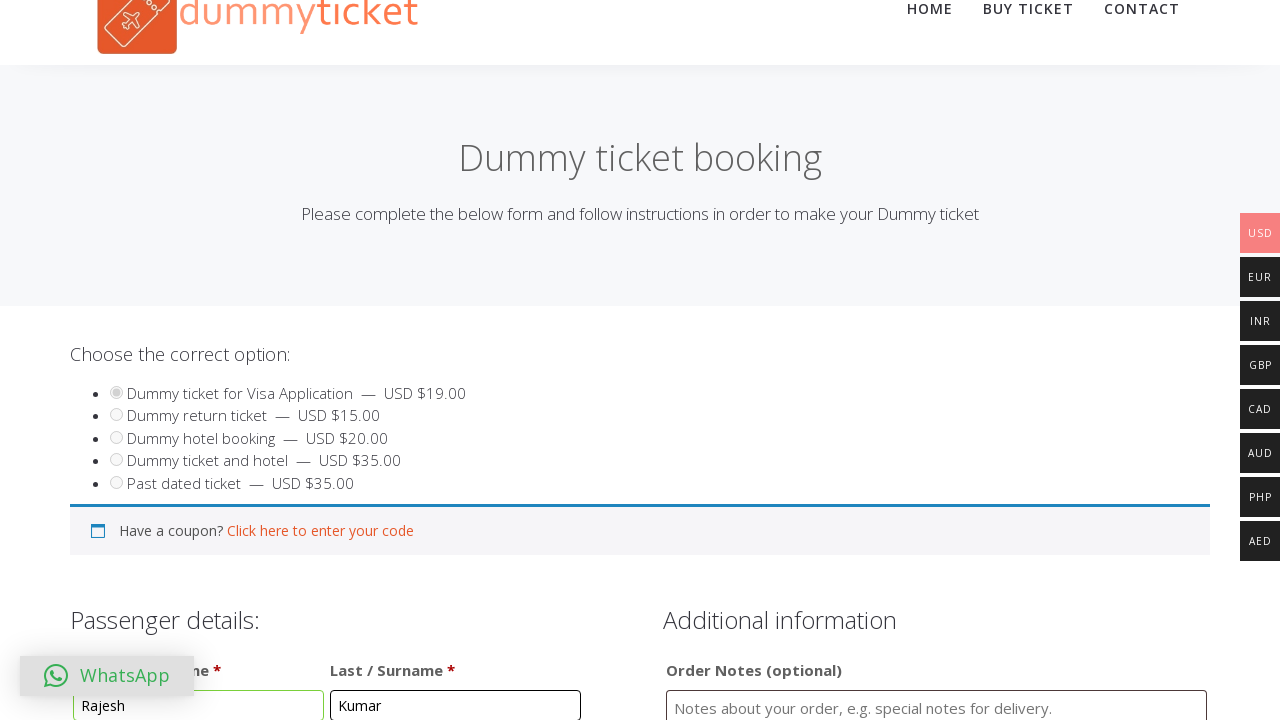

Clicked on date of birth field at (344, 360) on xpath=//input[@id='dob']
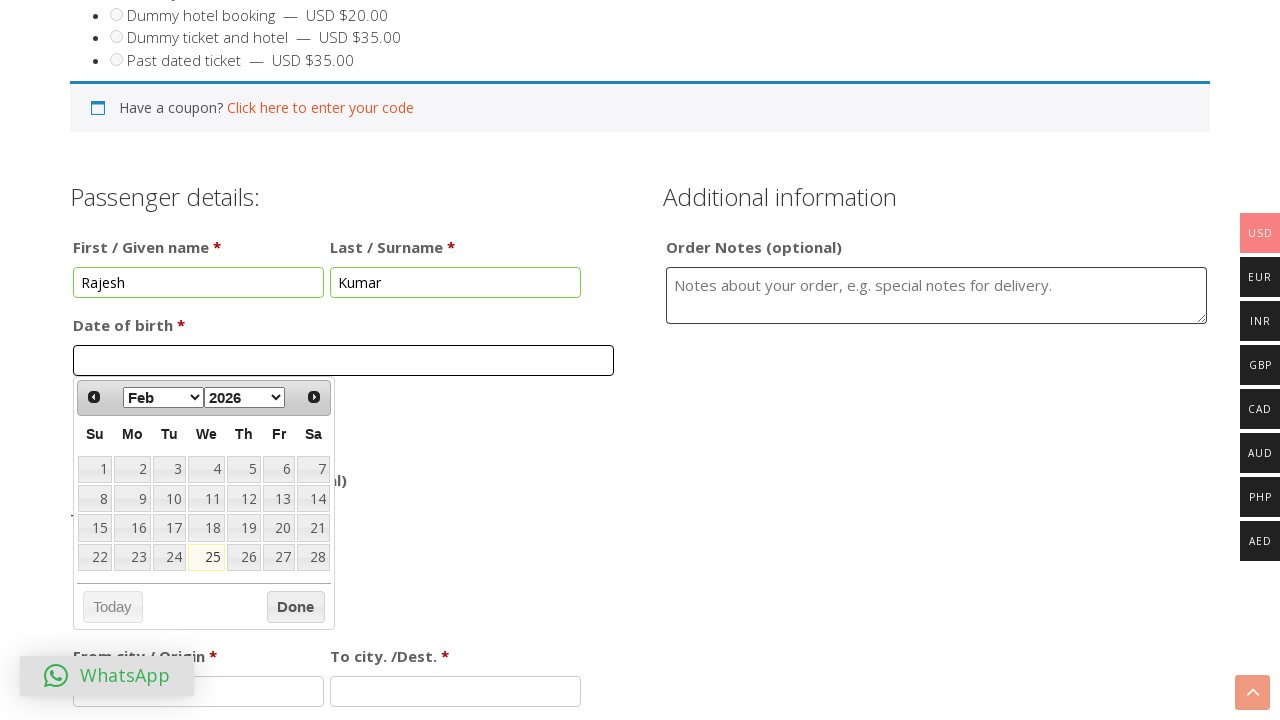

Selected birth year as 1995 on //select[@aria-label='Select year']
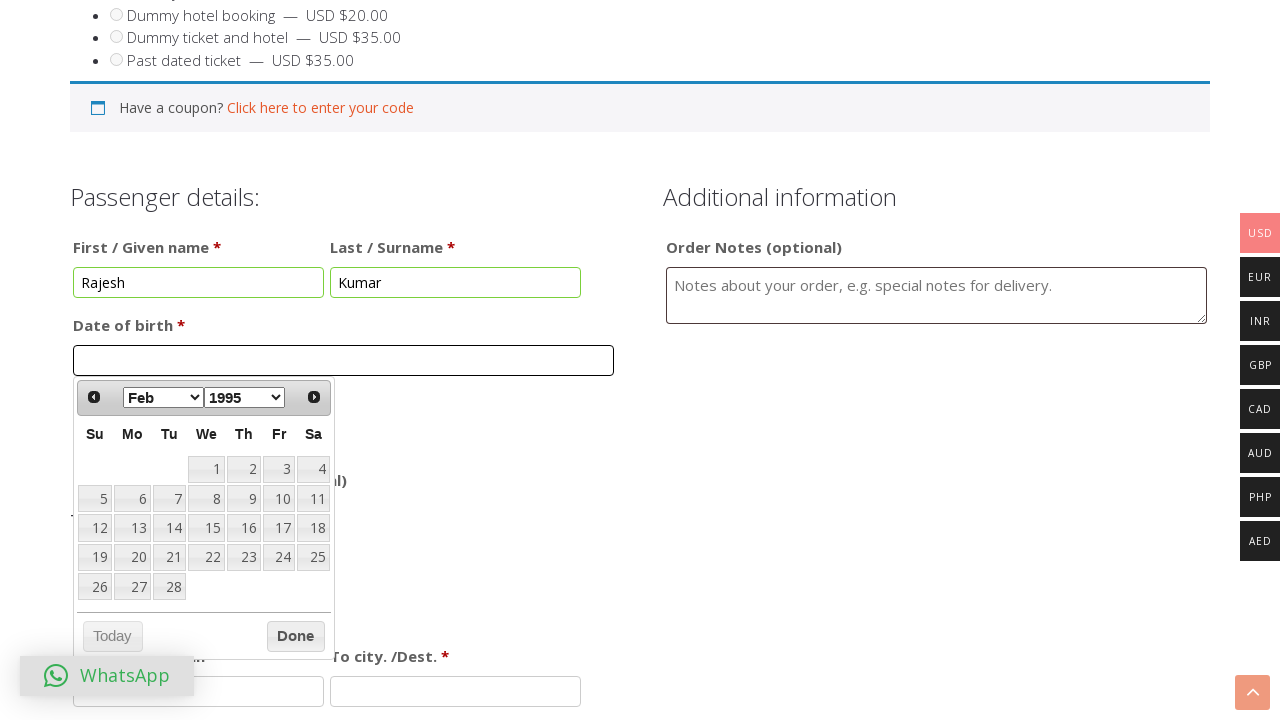

Selected birth month as June on //select[@aria-label='Select month']
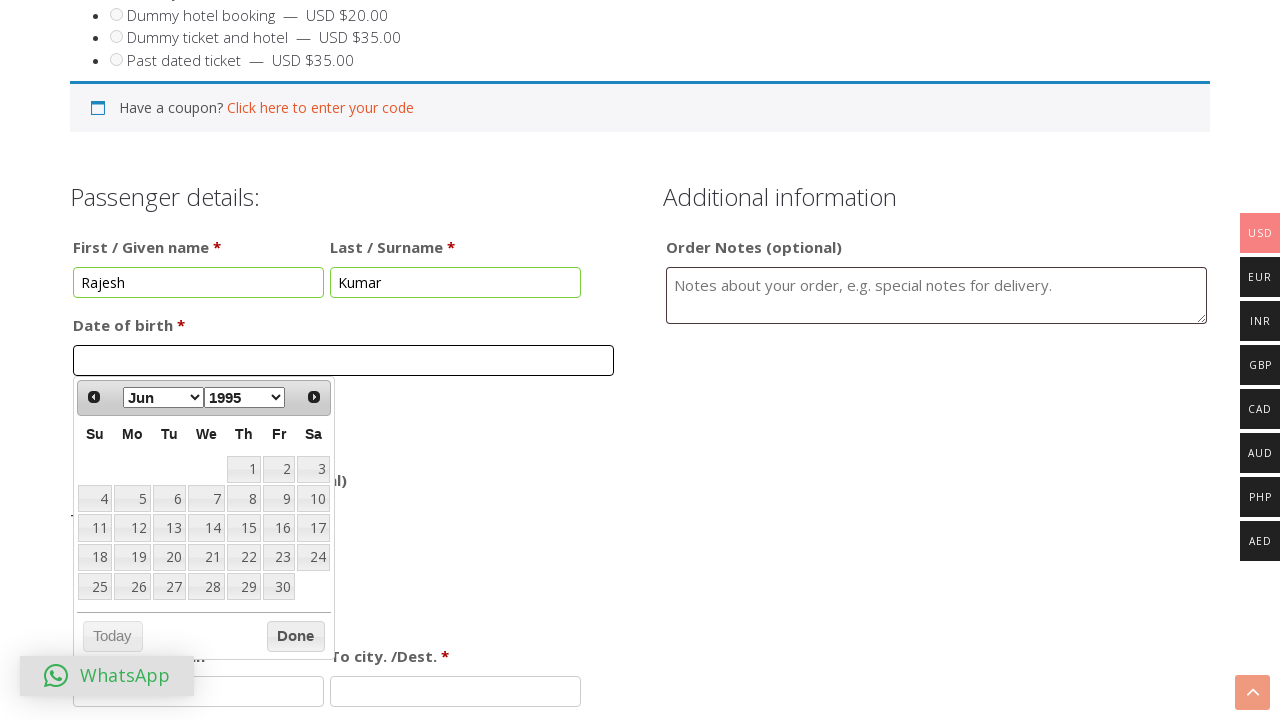

Waited 1 second for date picker to load
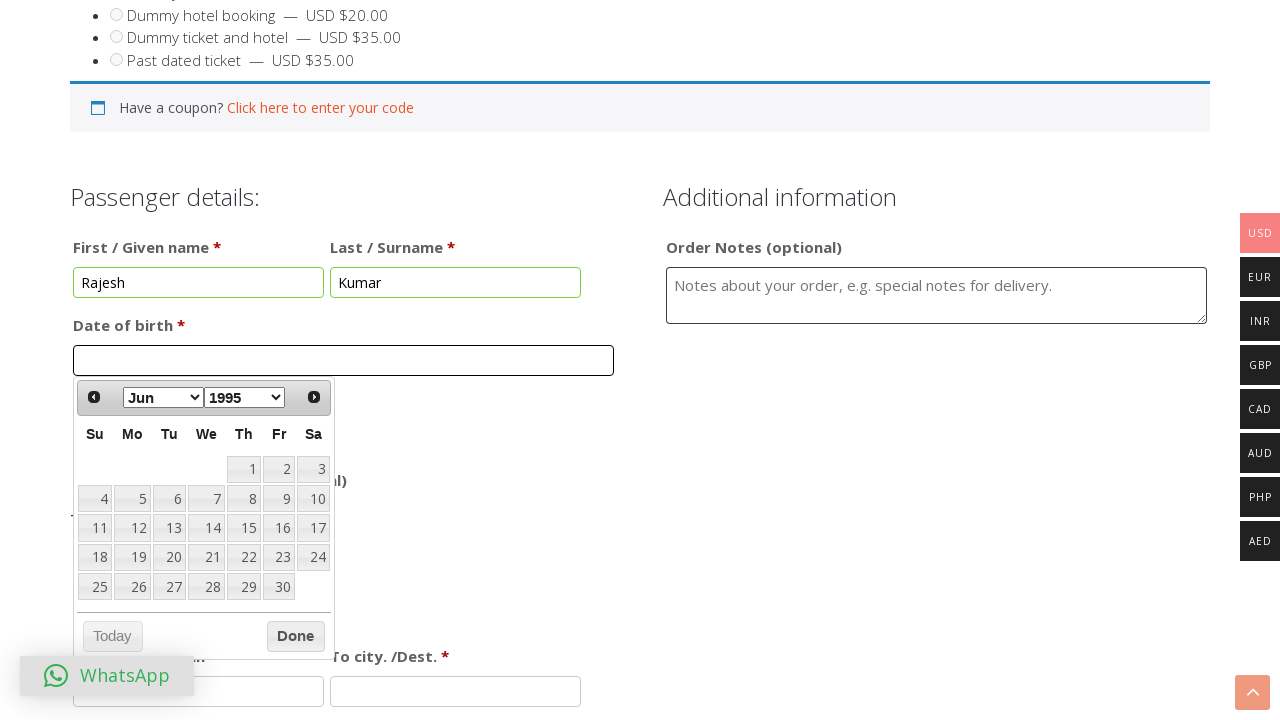

Selected 15th day from birth date calendar at (244, 528) on xpath=//table[@class='ui-datepicker-calendar']/tbody/tr/td >> nth=18
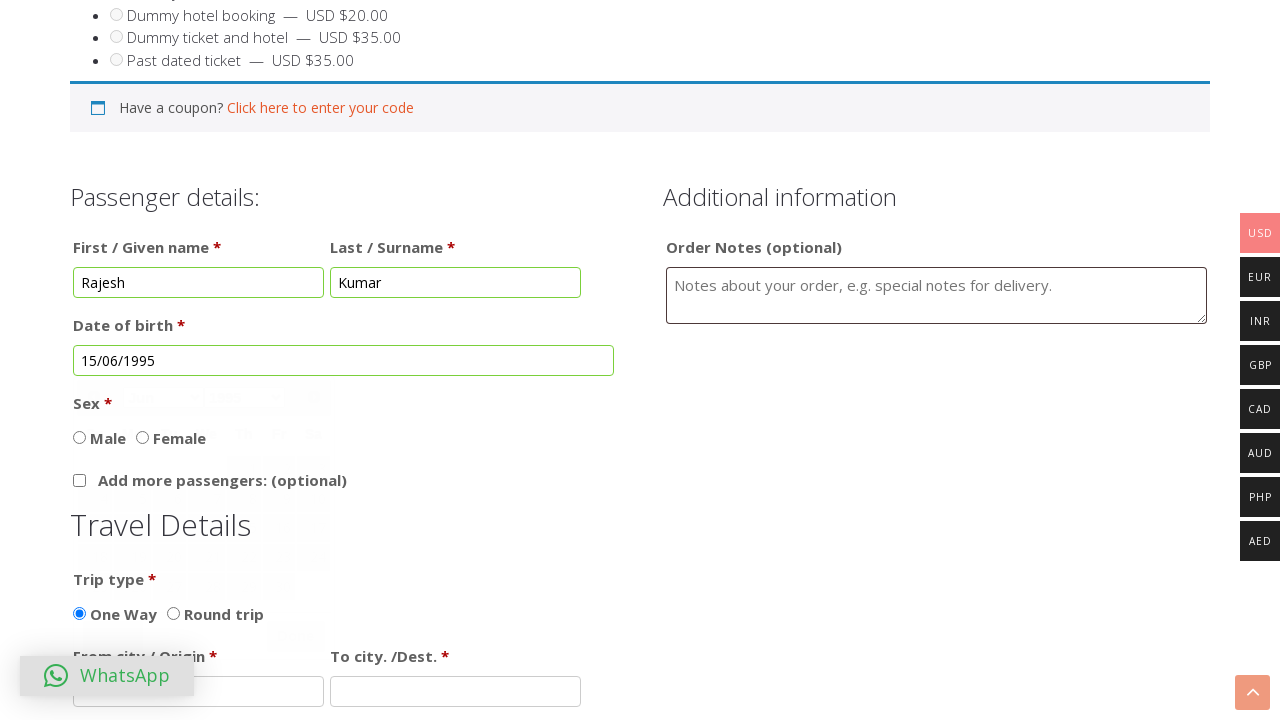

Selected gender option at (80, 437) on xpath=//input[@id='sex_1']
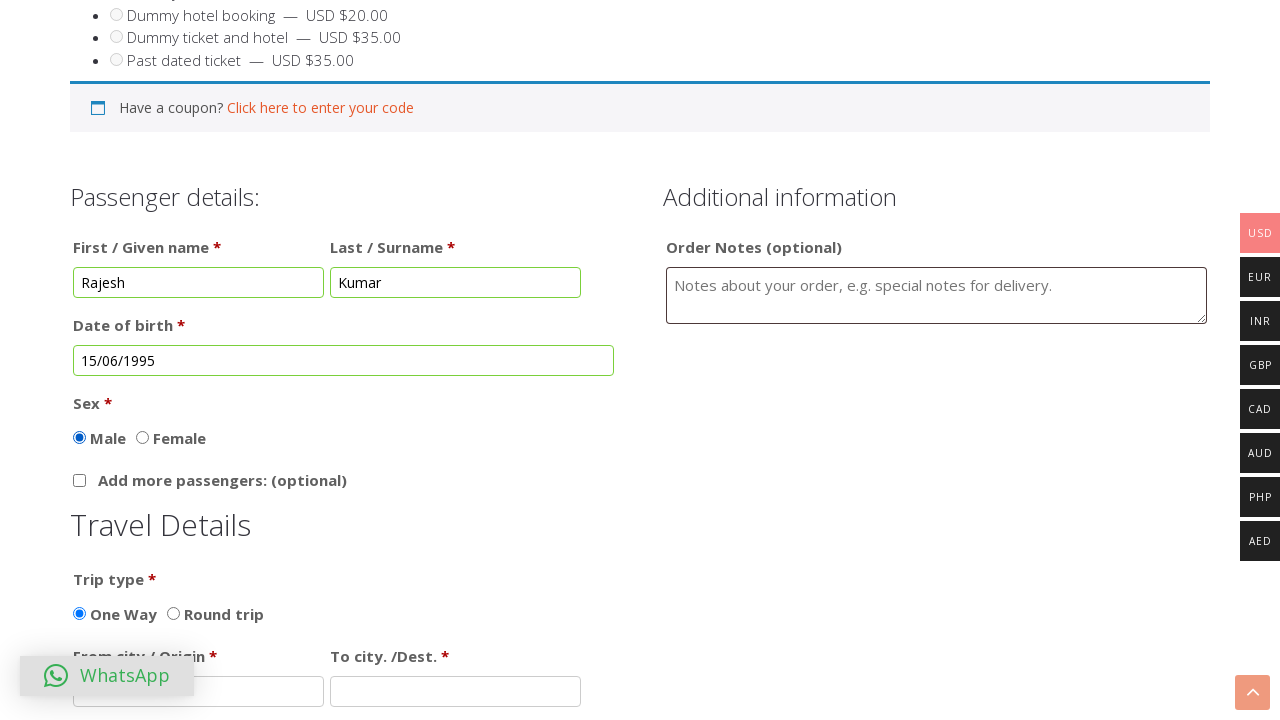

Selected travel type option at (80, 613) on xpath=//input[@id='traveltype_1']
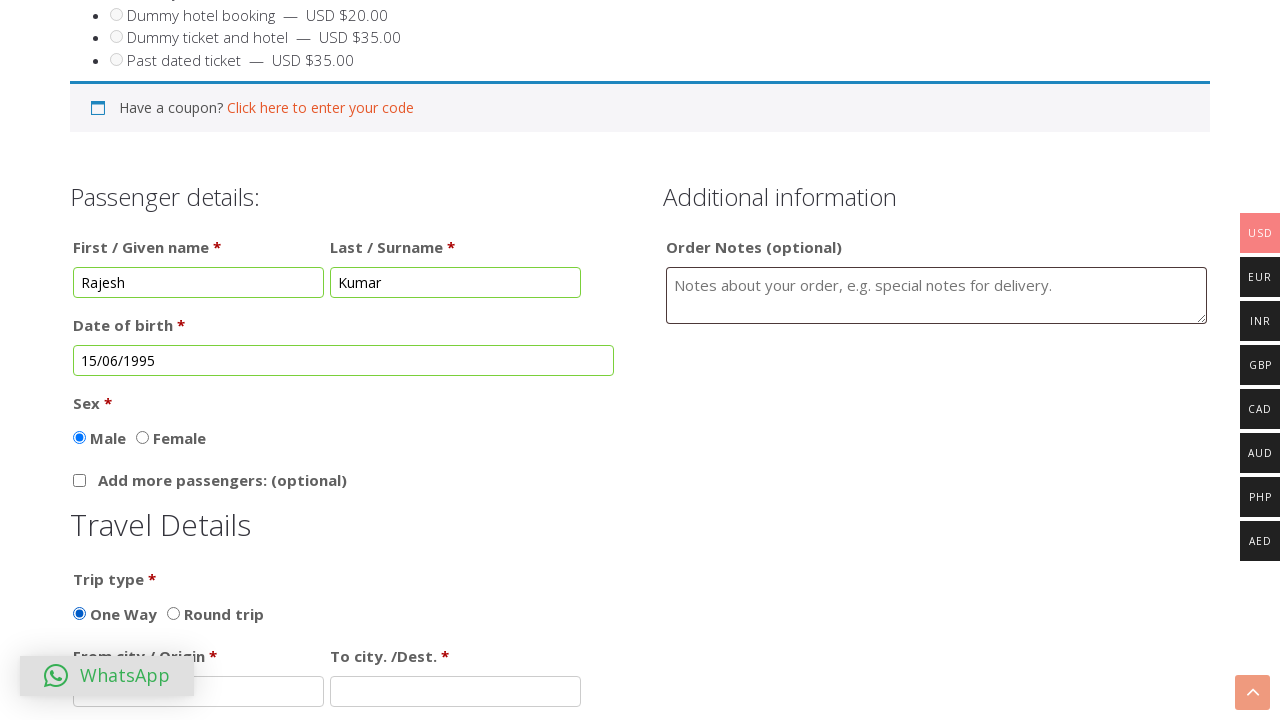

Filled departure city as 'Mumbai' on //input[@id='fromcity']
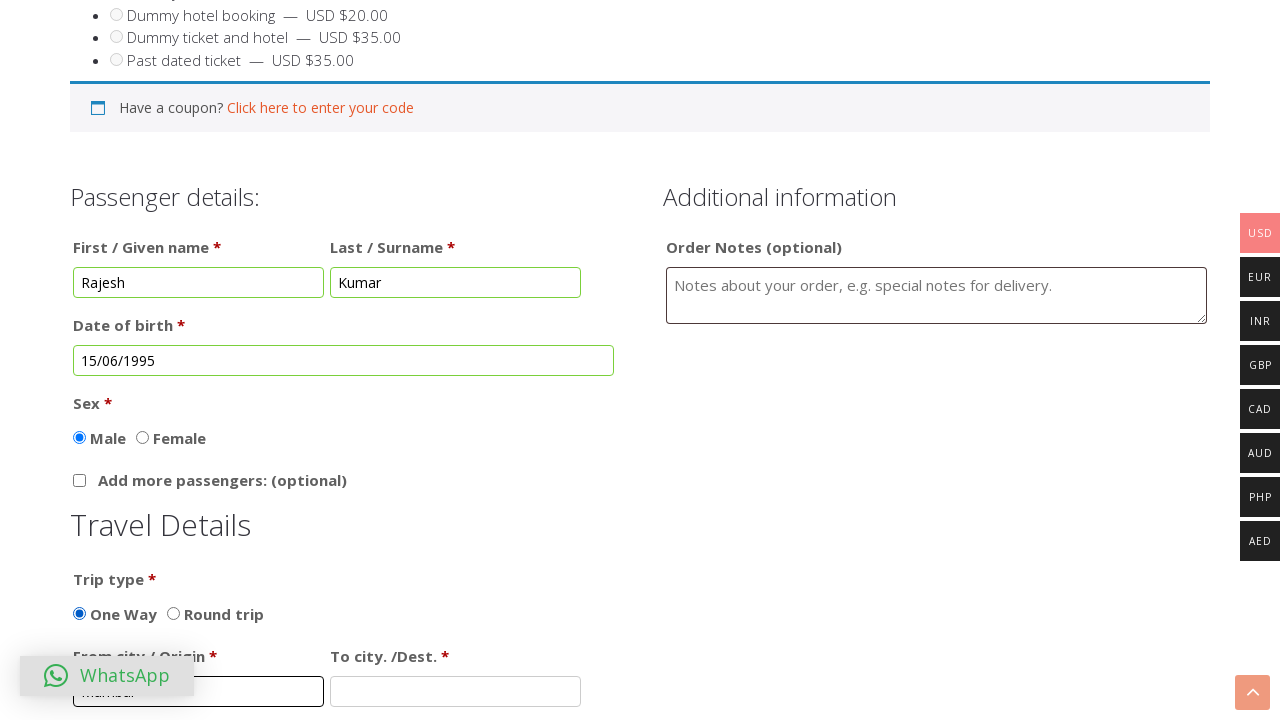

Filled destination city as 'Chennai' on //input[@id='tocity']
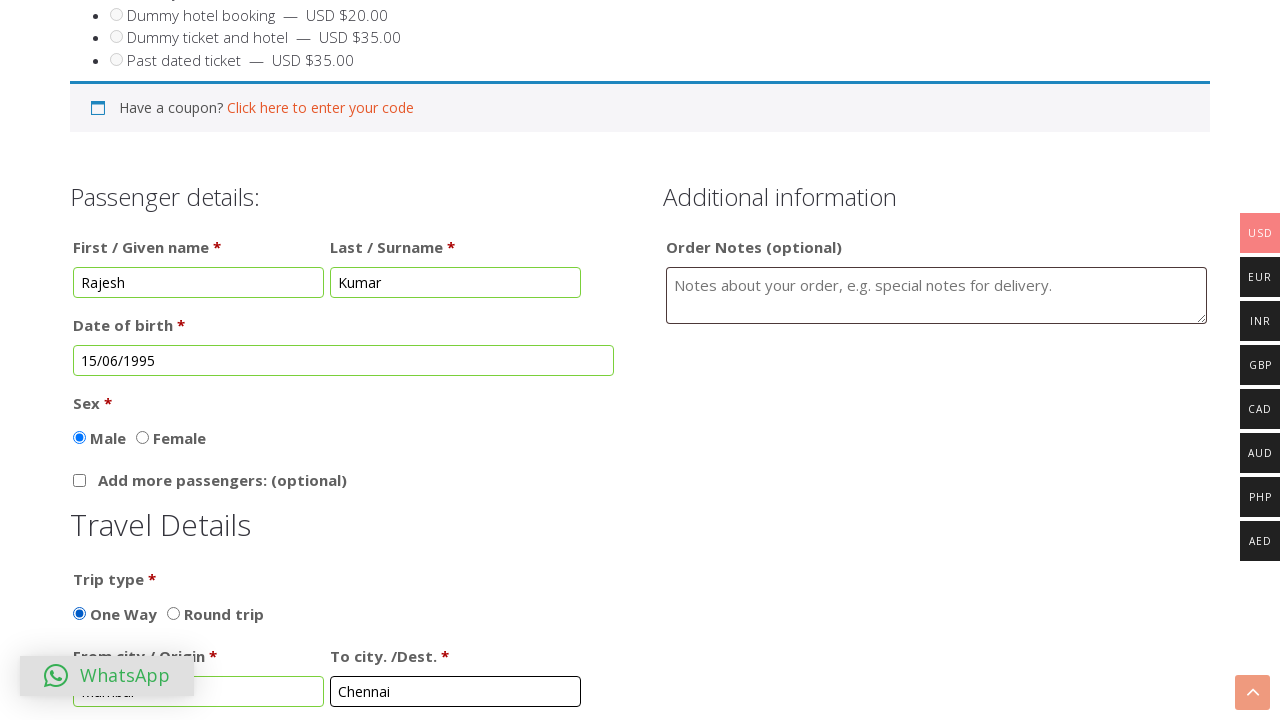

Clicked on departure date field at (199, 360) on xpath=//input[@id='departon']
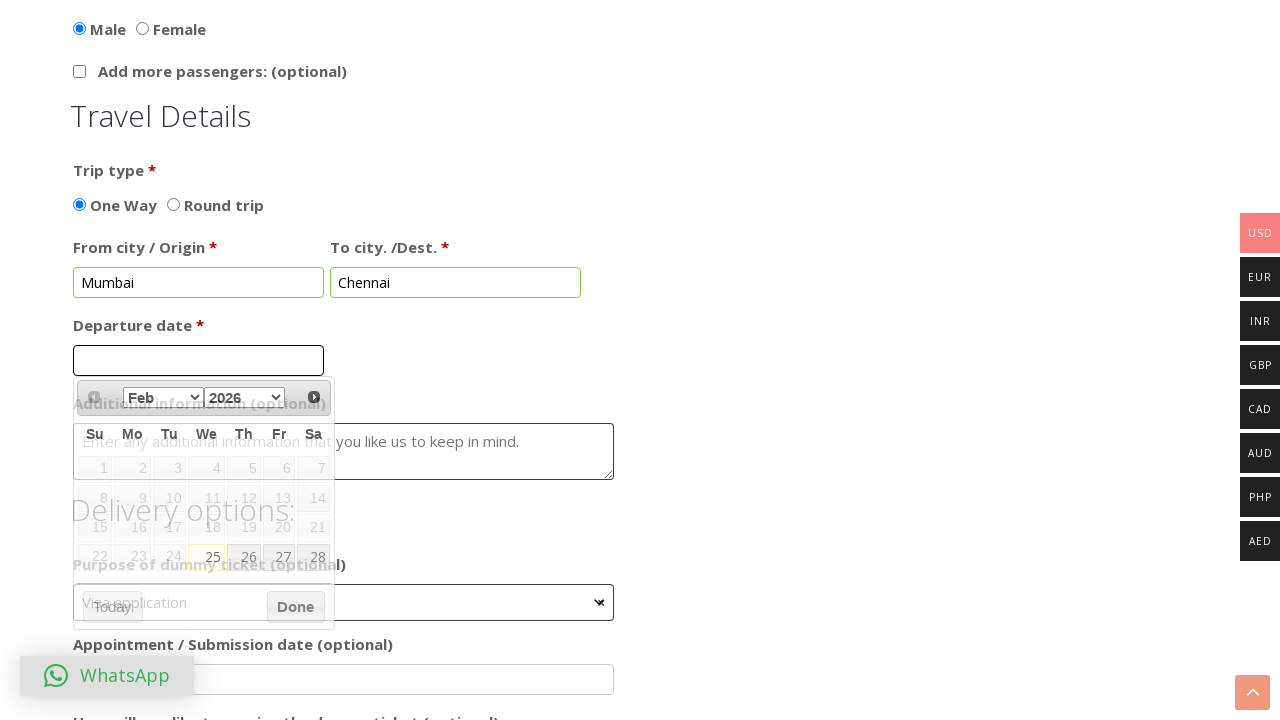

Navigated to next year in departure date picker at (314, 396) on xpath=//span[@class='ui-icon ui-icon-circle-triangle-e']
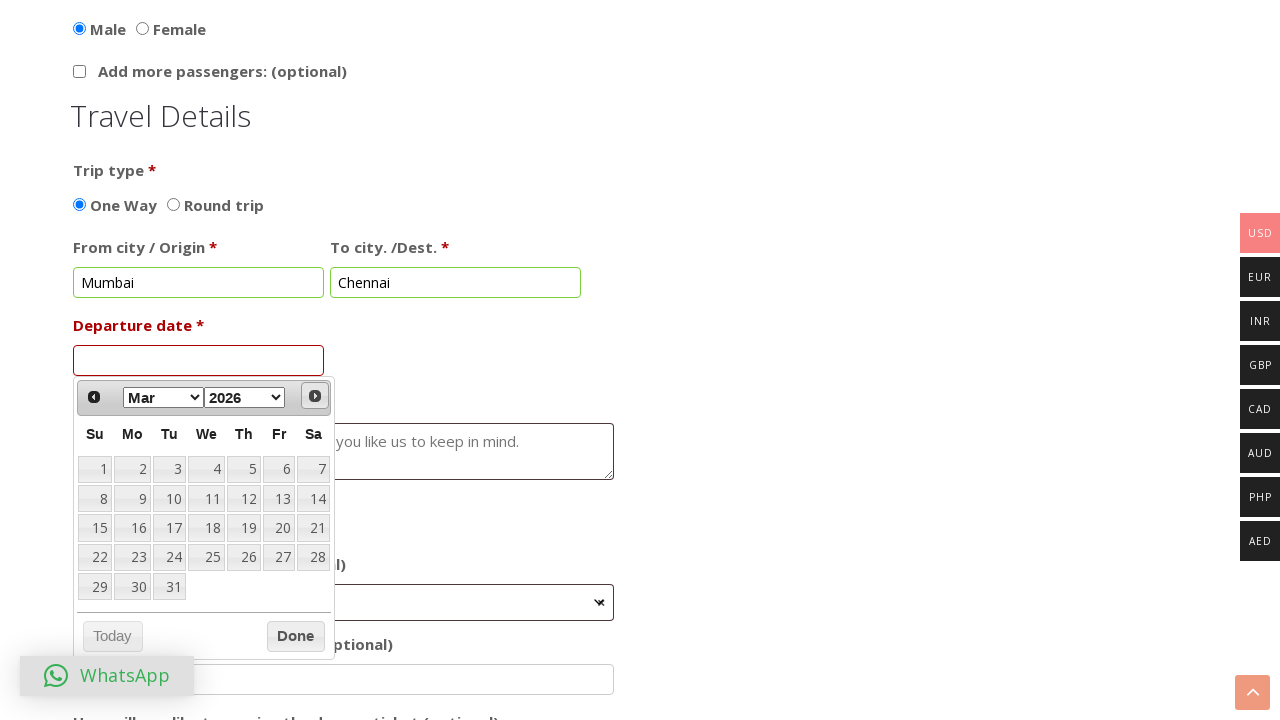

Selected departure month as September on //select[@aria-label='Select month']
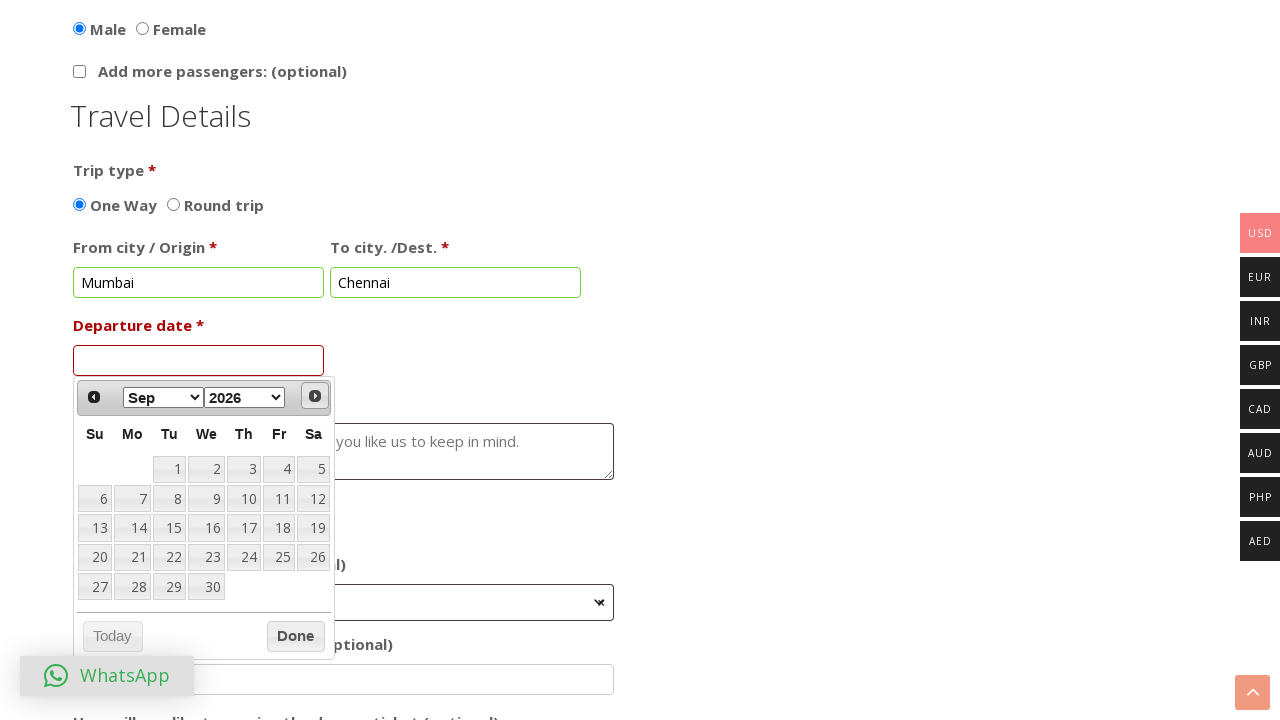

Selected 25th day as departure date at (279, 557) on xpath=//table[@class='ui-datepicker-calendar']/tbody/tr/td/a >> nth=24
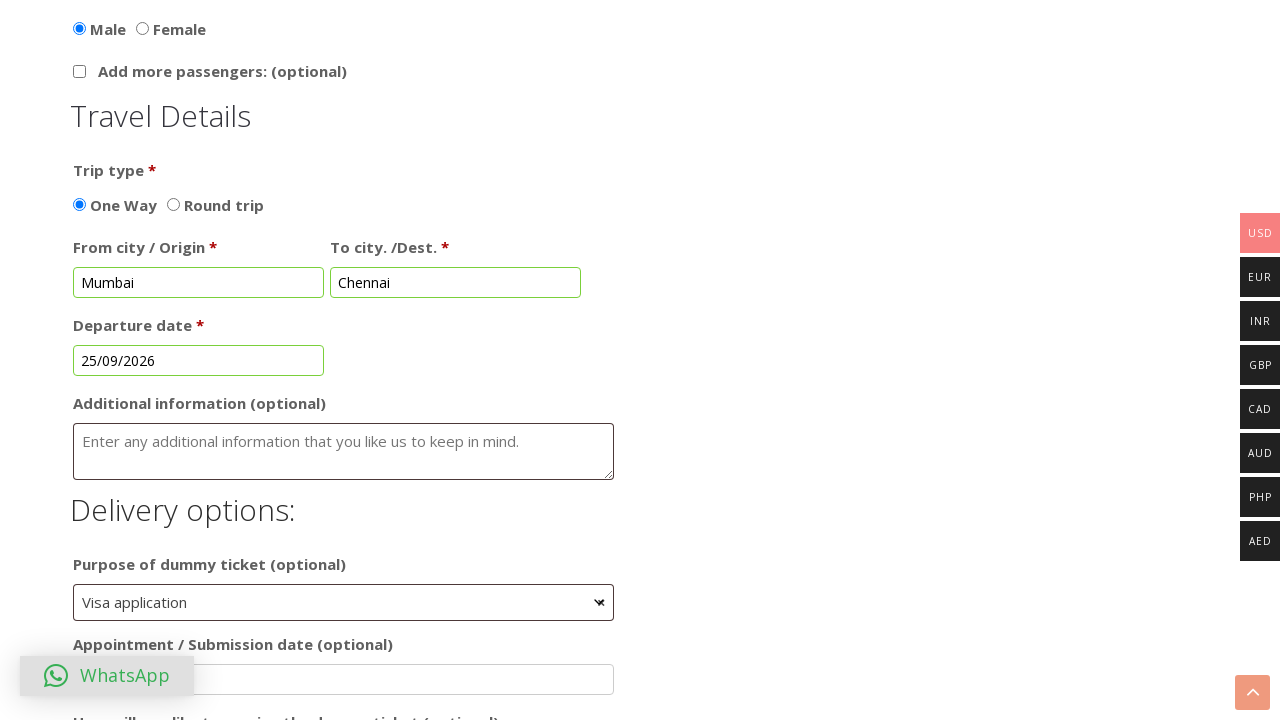

Selected trip purpose as 'Prank a friend' on //select[@id='reasondummy']
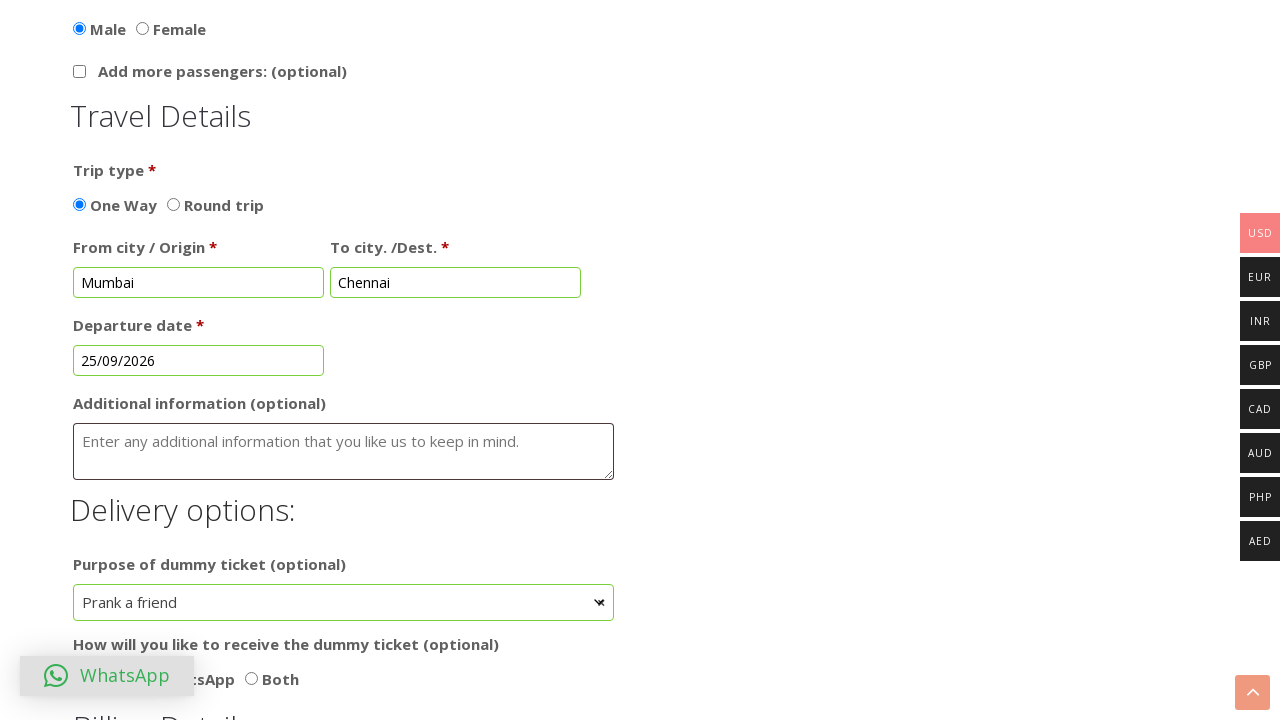

Waited 1 second for form to update
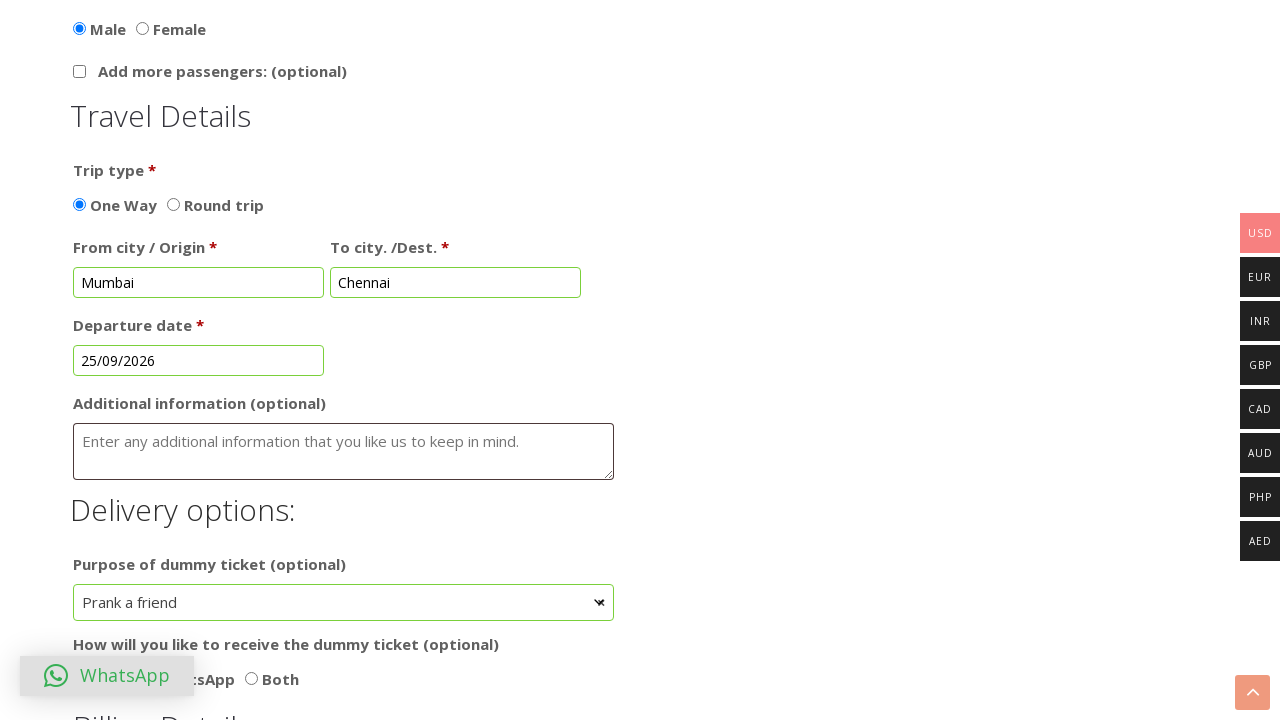

Selected delivery method option at (252, 678) on xpath=//input[@id='deliverymethod_3']
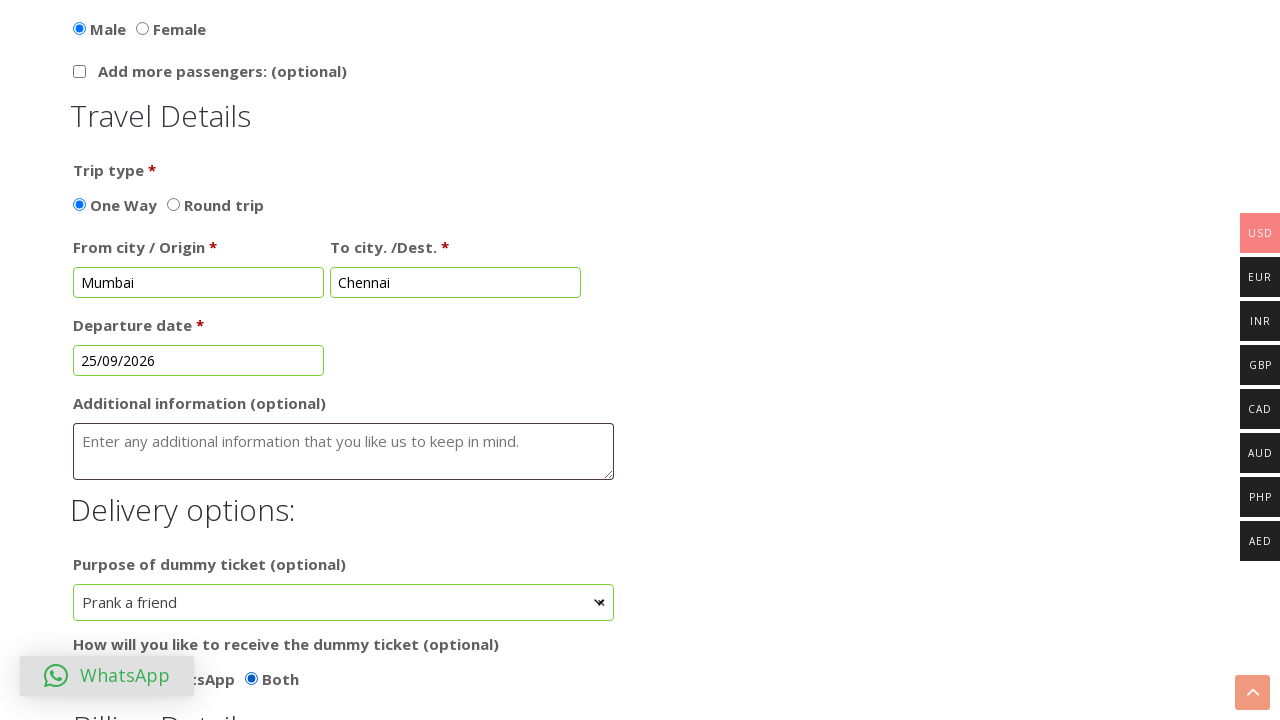

Filled phone number as '9876543210' on //input[@id='billing_phone']
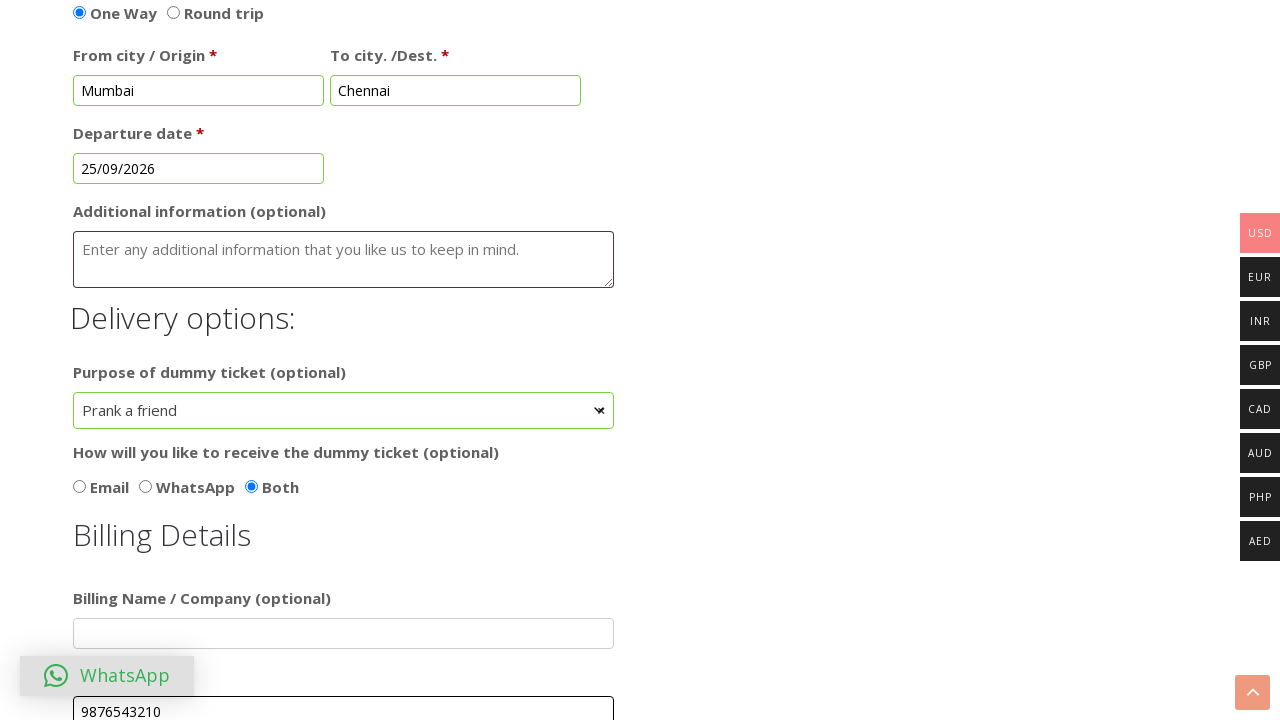

Filled email as 'user@example.com' on //input[@id='billing_email']
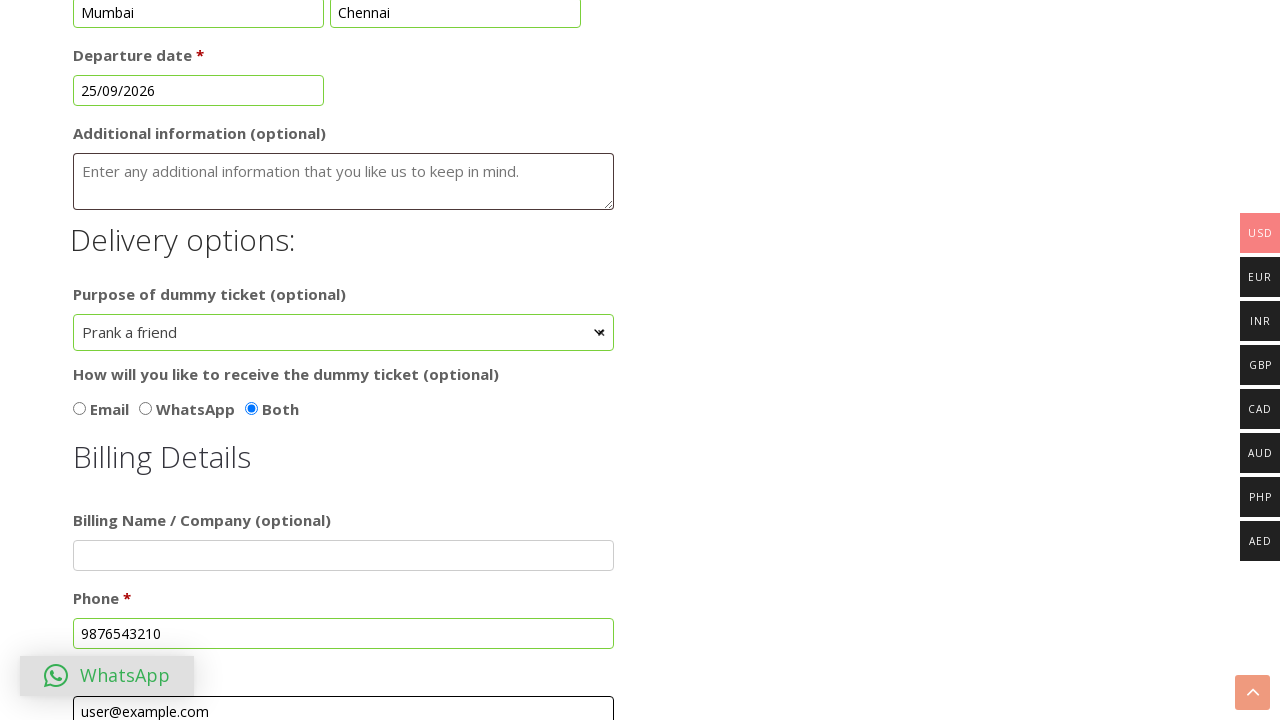

Waited 1 second for email field to process
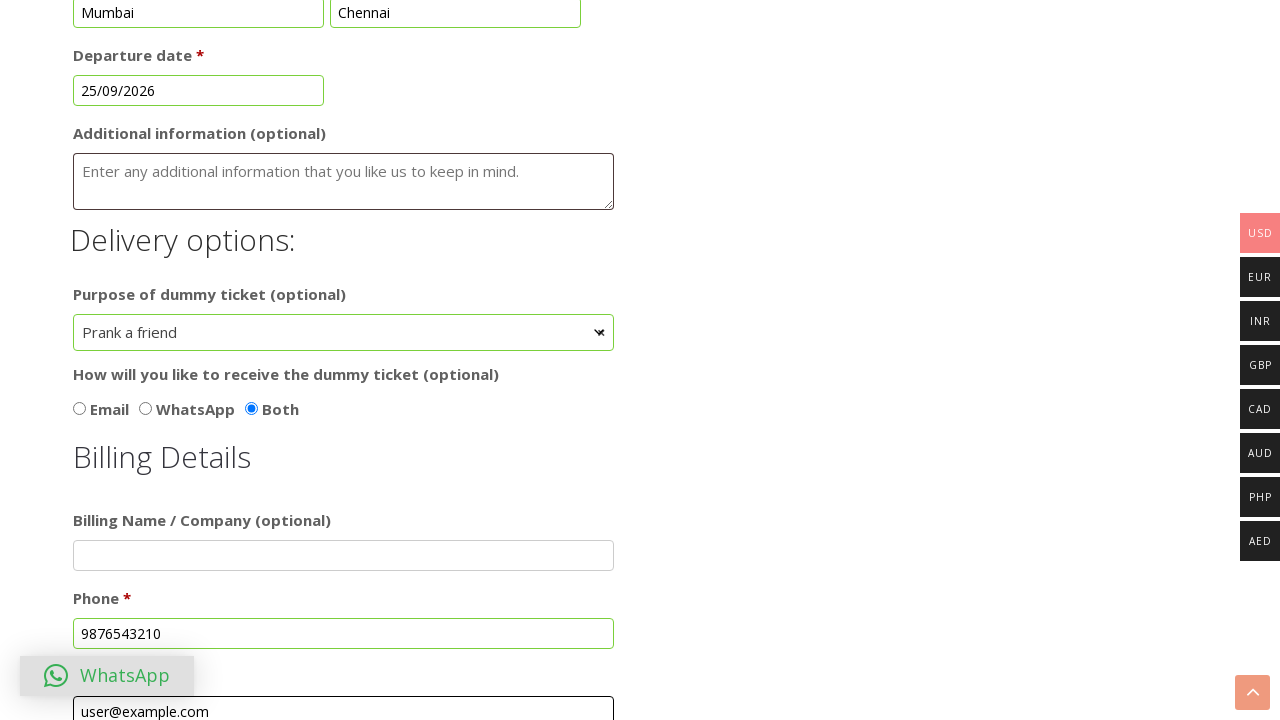

Selected country as 'India' on //select[@id='billing_country']
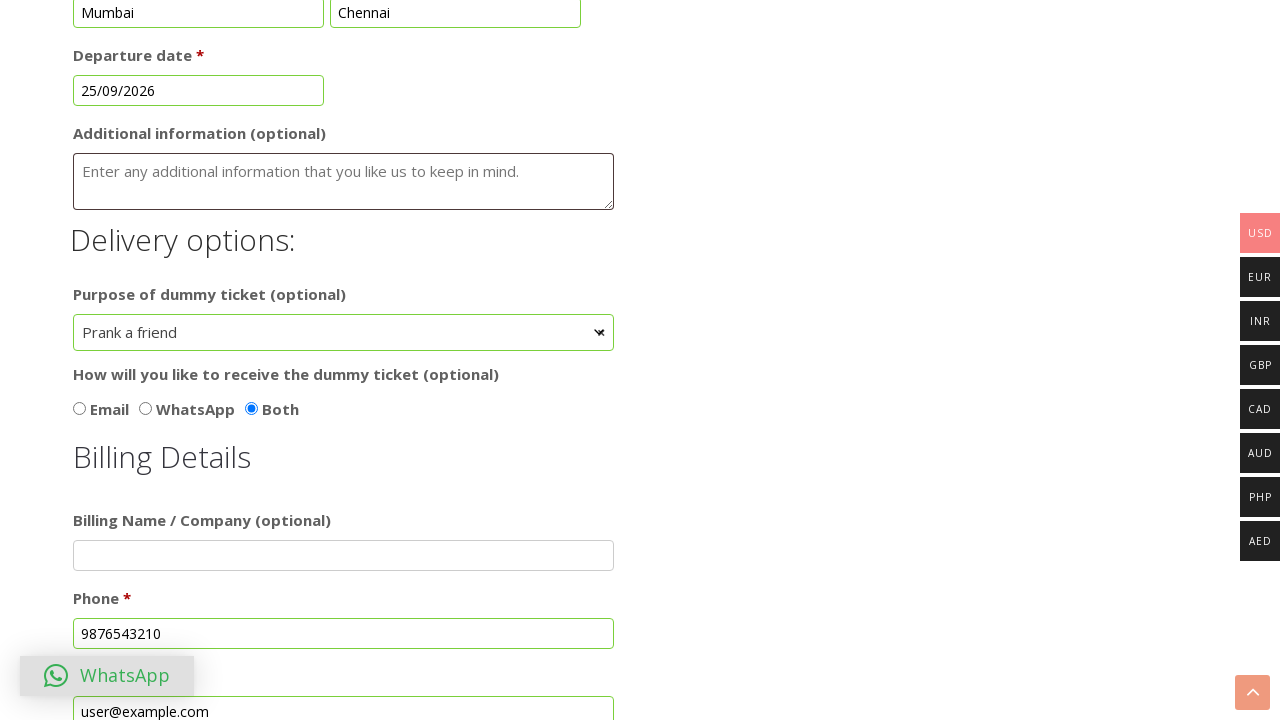

Waited 1 second for country selection to load state options
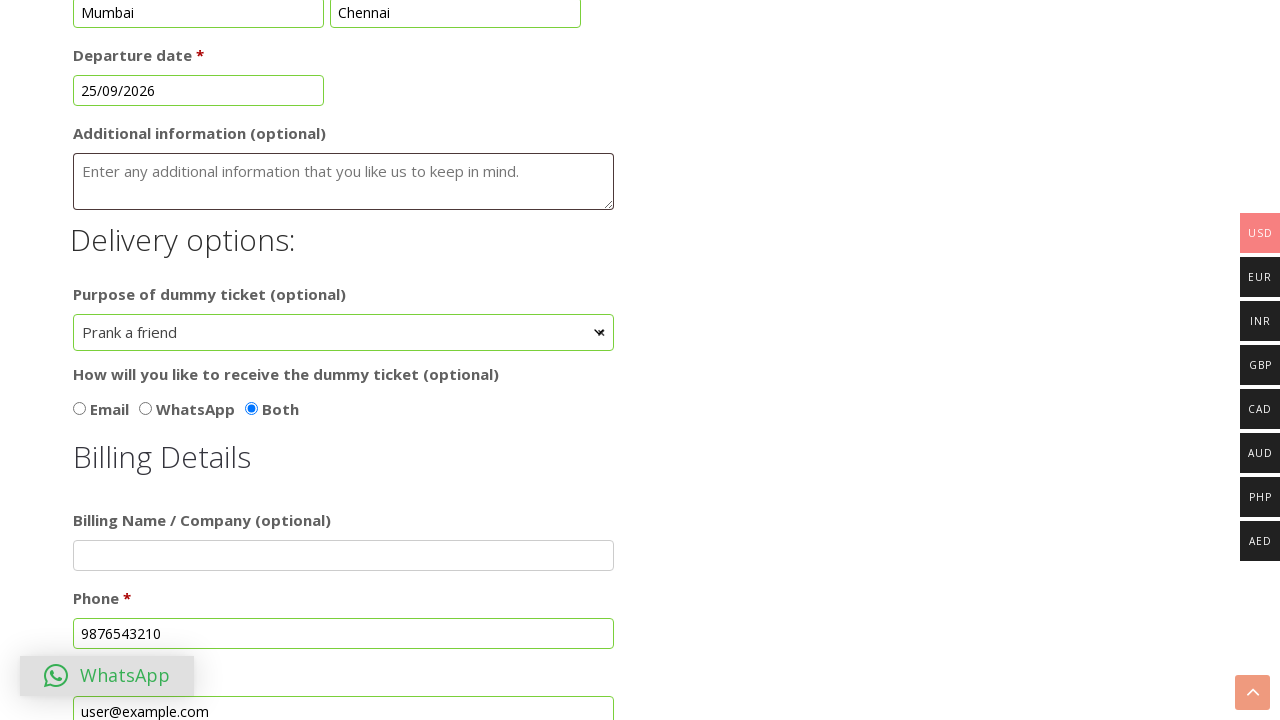

Filled billing address line 1 on //input[@id='billing_address_1']
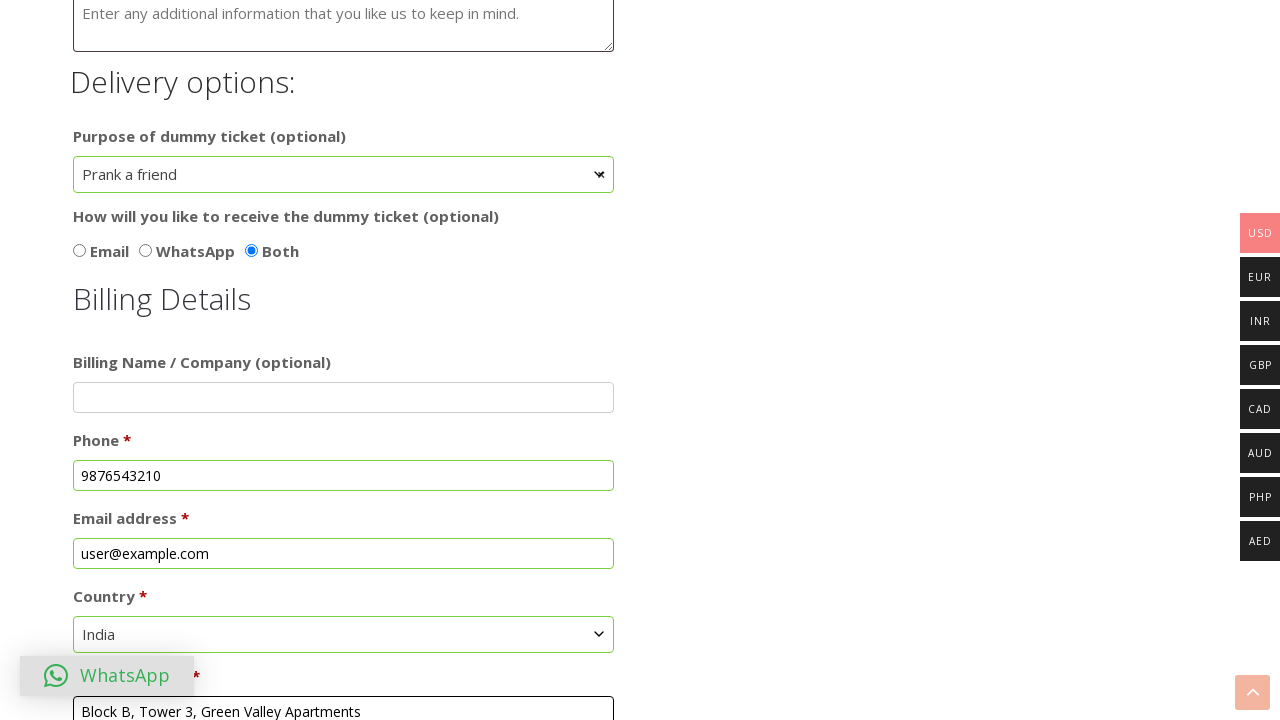

Filled billing address line 2 on //input[@id='billing_address_2']
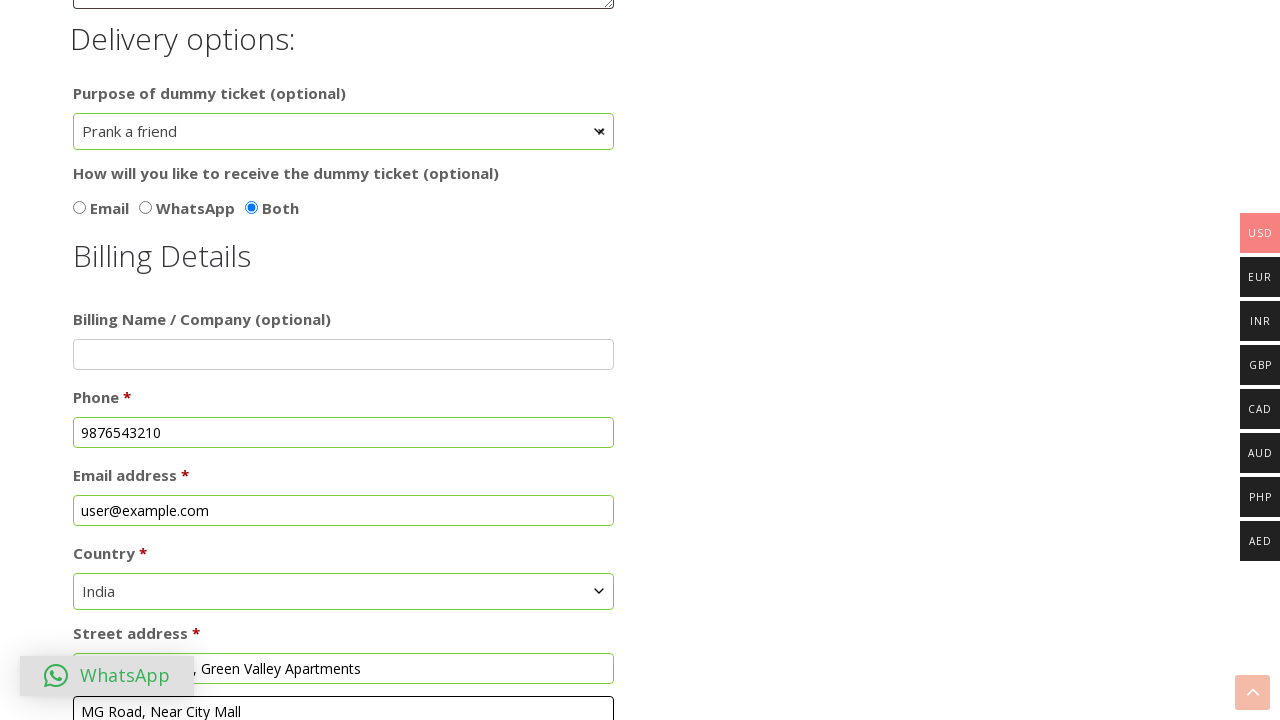

Filled billing city as 'Pune' on //input[@id='billing_city']
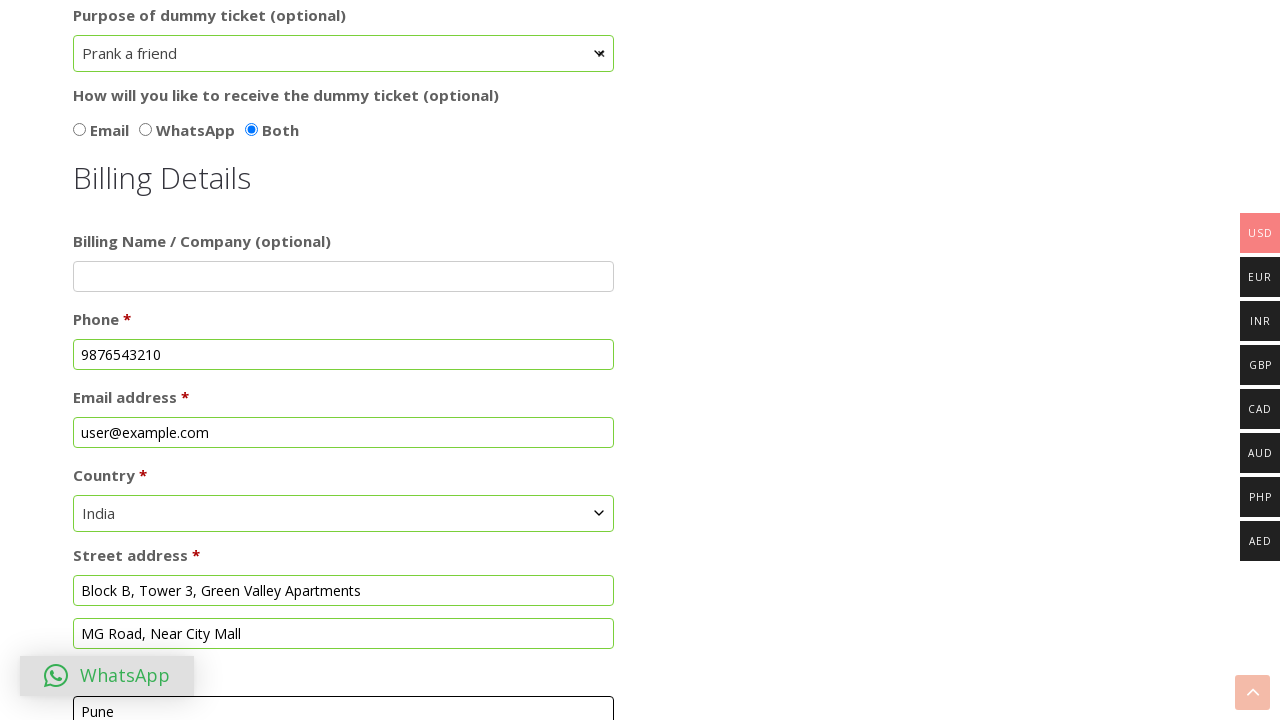

Waited 1 second for city field to process
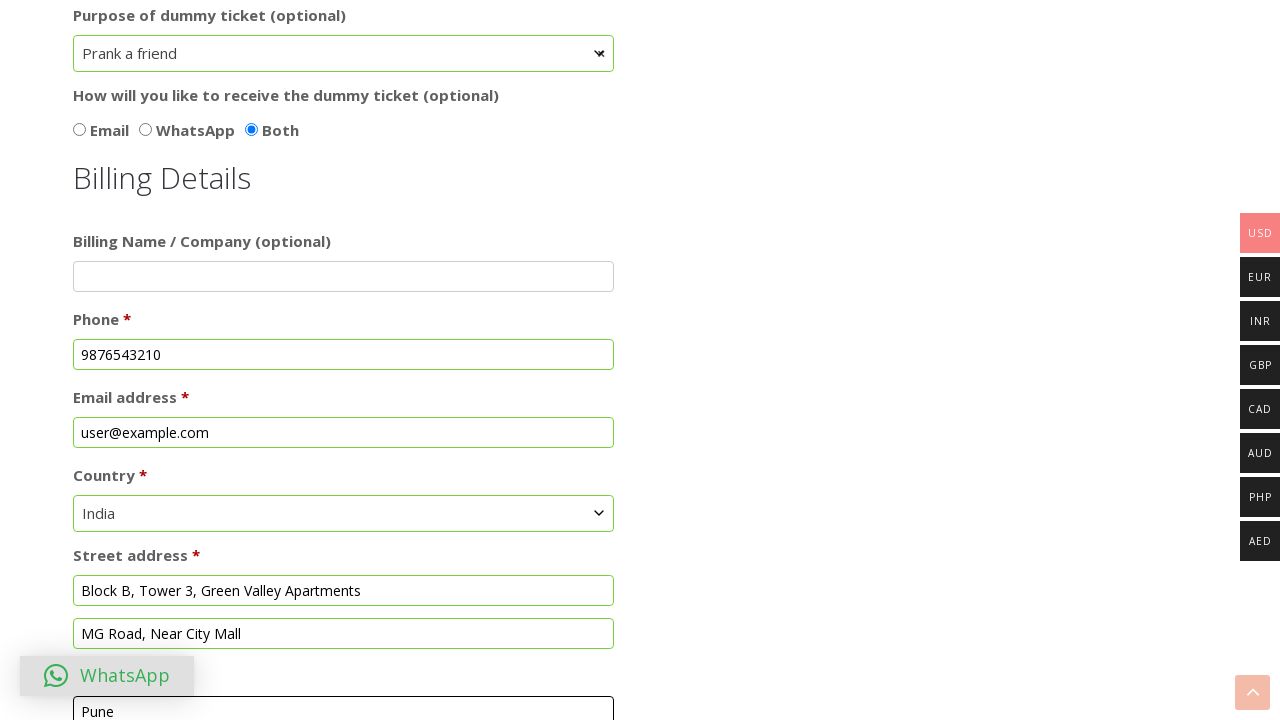

Selected state as 'Maharashtra' on //select[@id='billing_state']
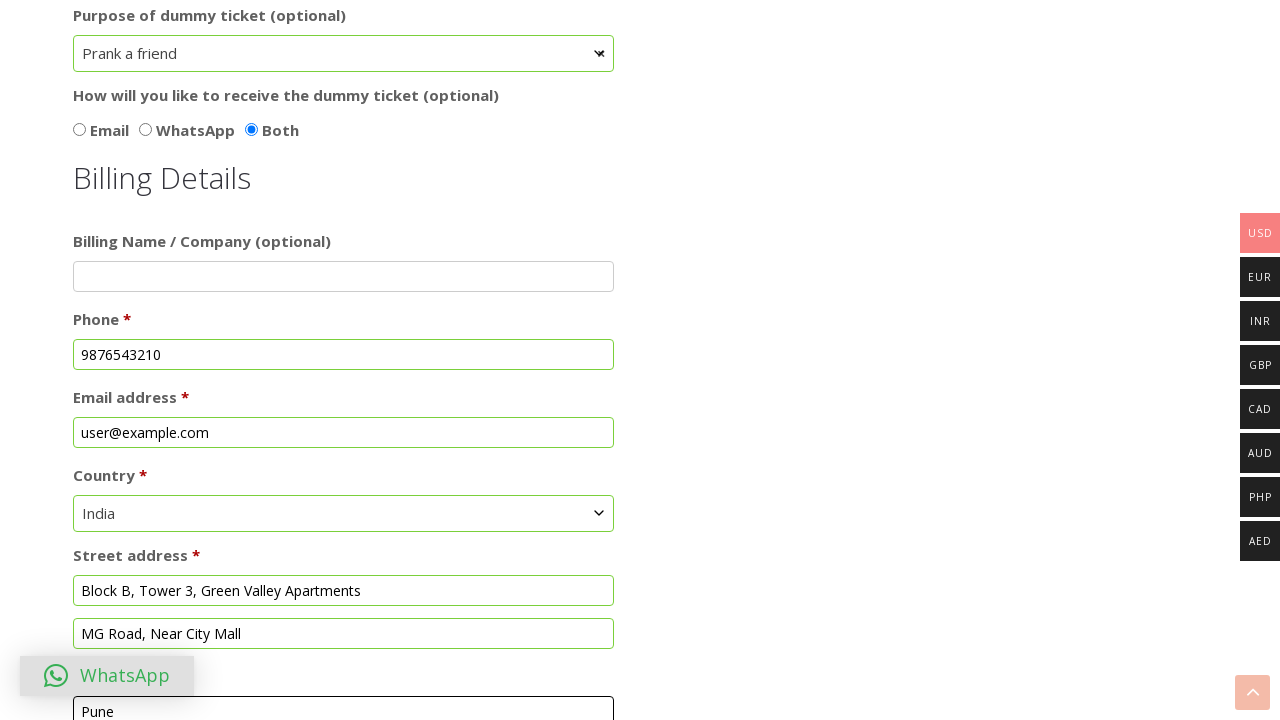

Waited 1 second for state selection to complete
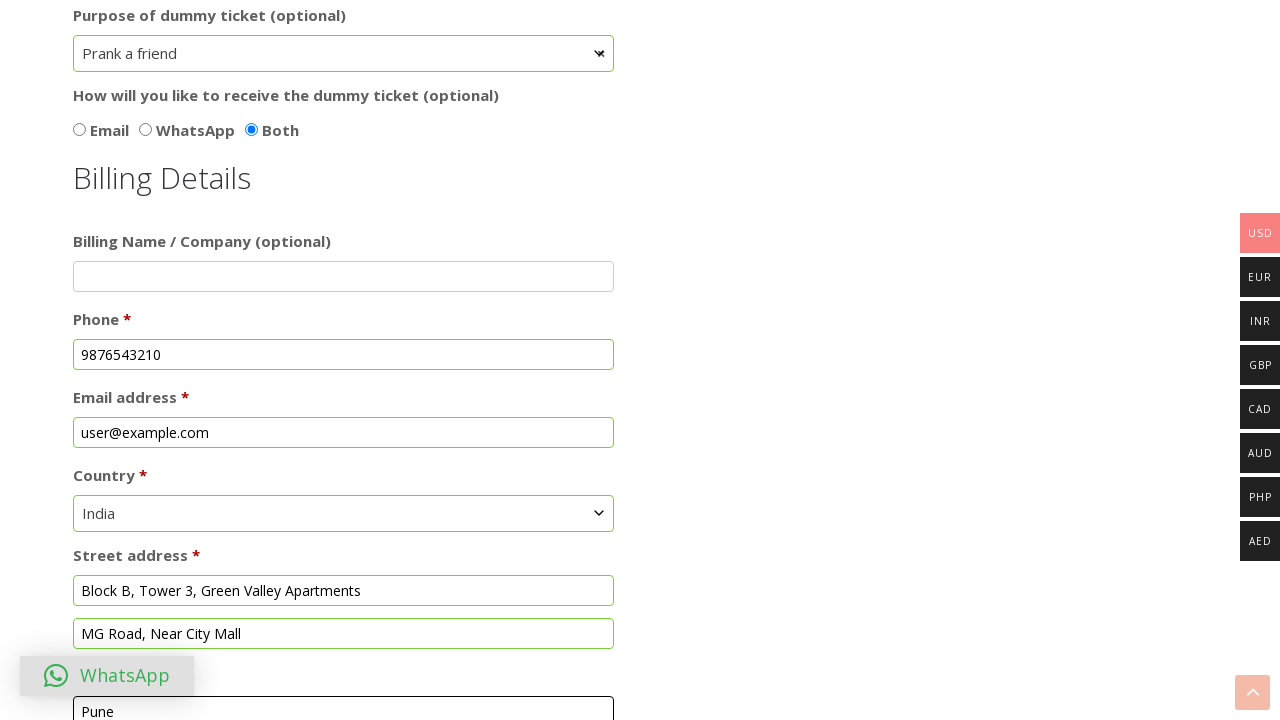

Filled postal code as '411001' on //input[@id='billing_postcode']
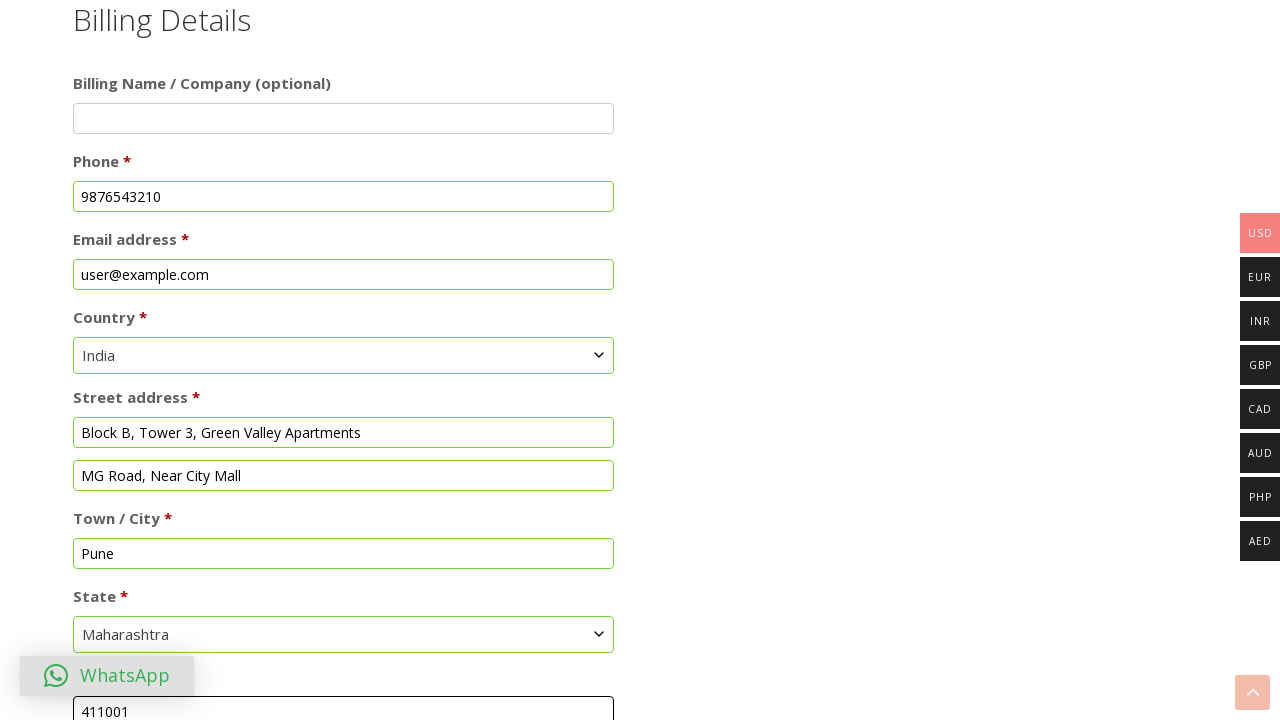

Waited 1 second for postal code field to process
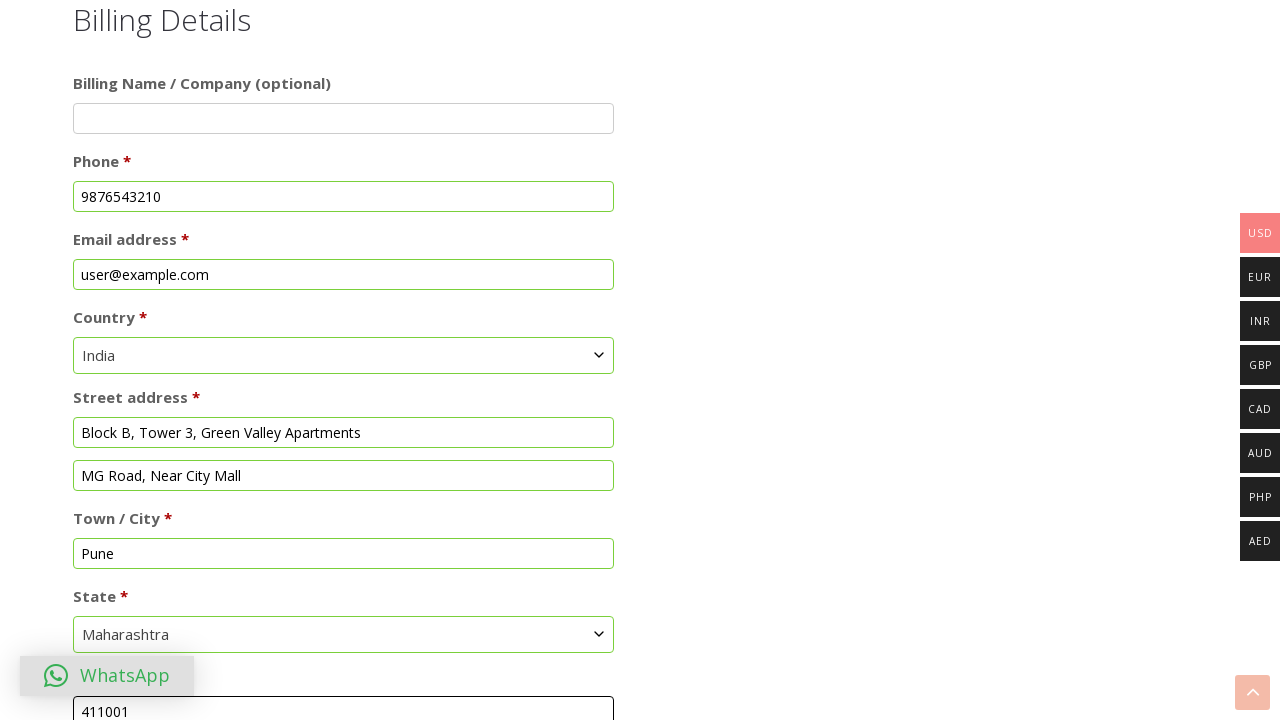

Retrieved order total from checkout review
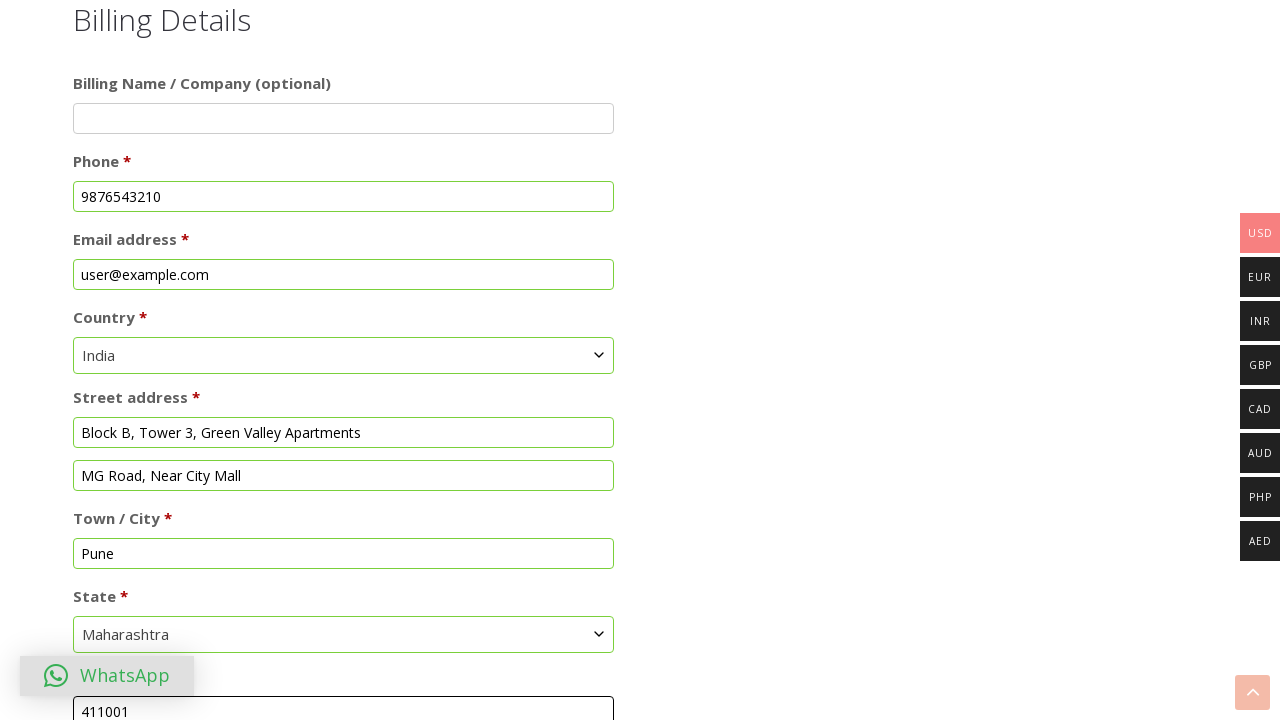

Test failed - order total does not match product price
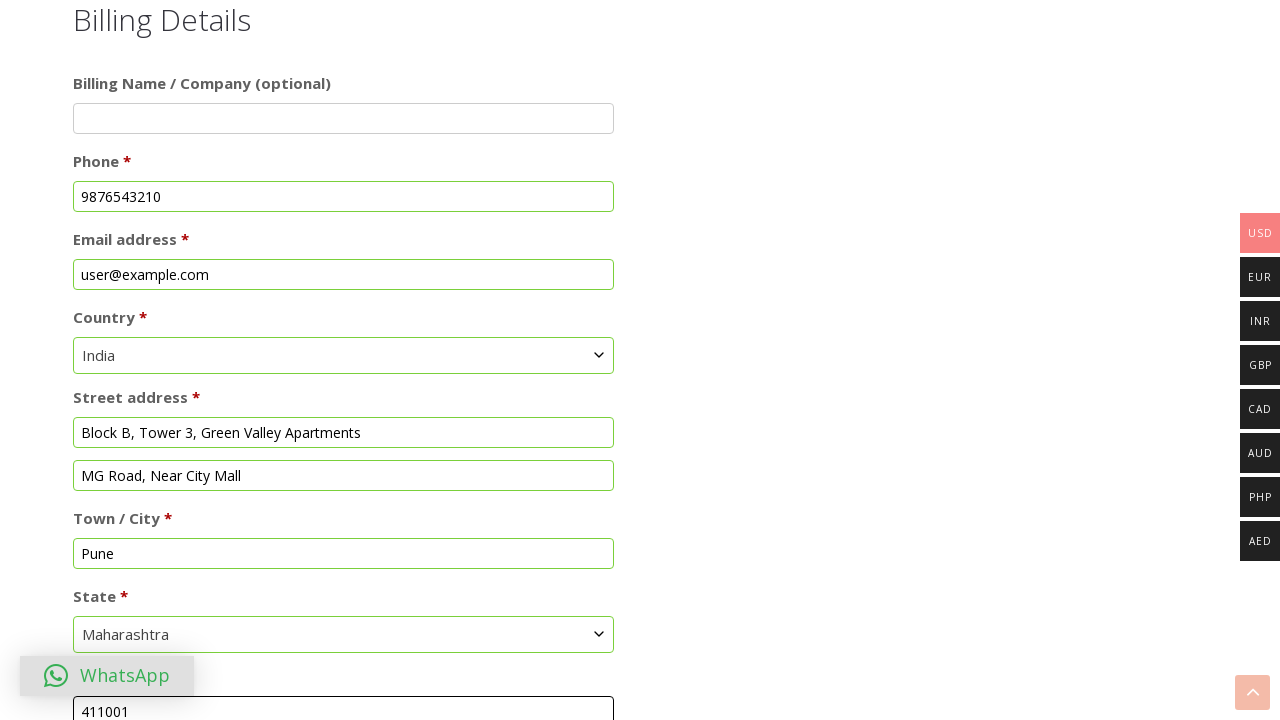

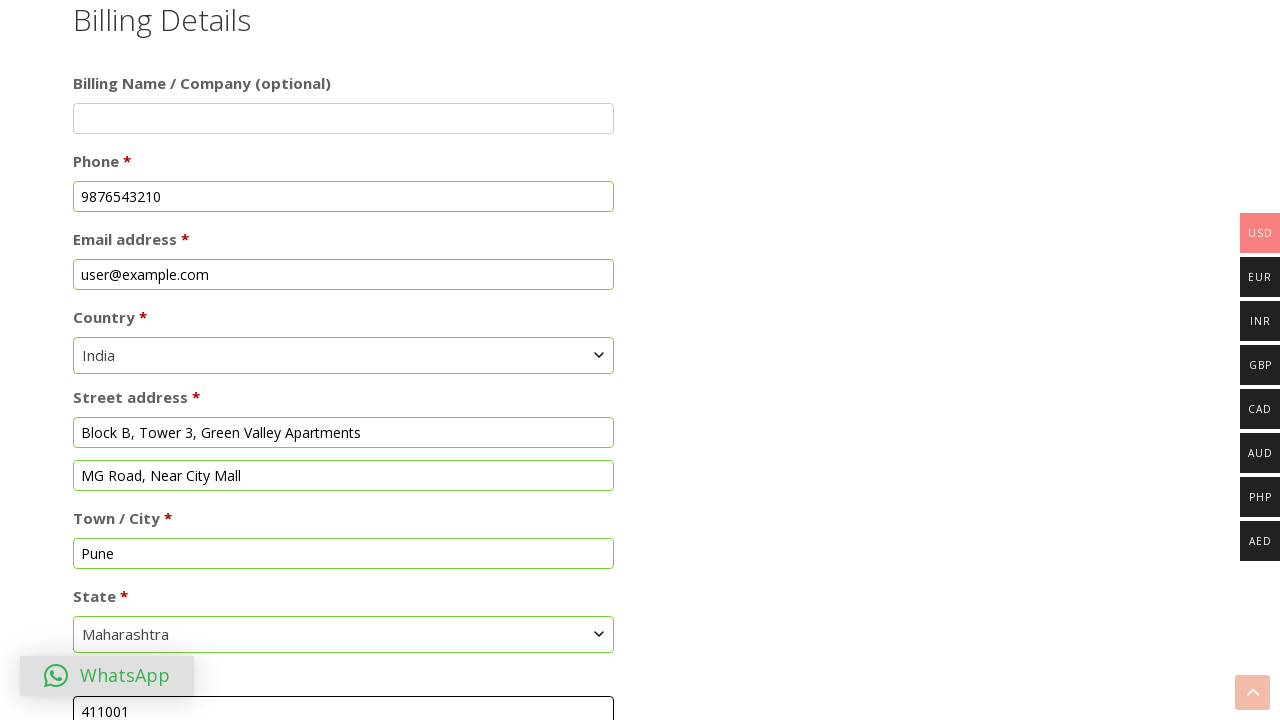